Tests dropdown interaction on the DemoQA select menu page by clicking on the old style dropdown element

Starting URL: https://demoqa.com/select-menu

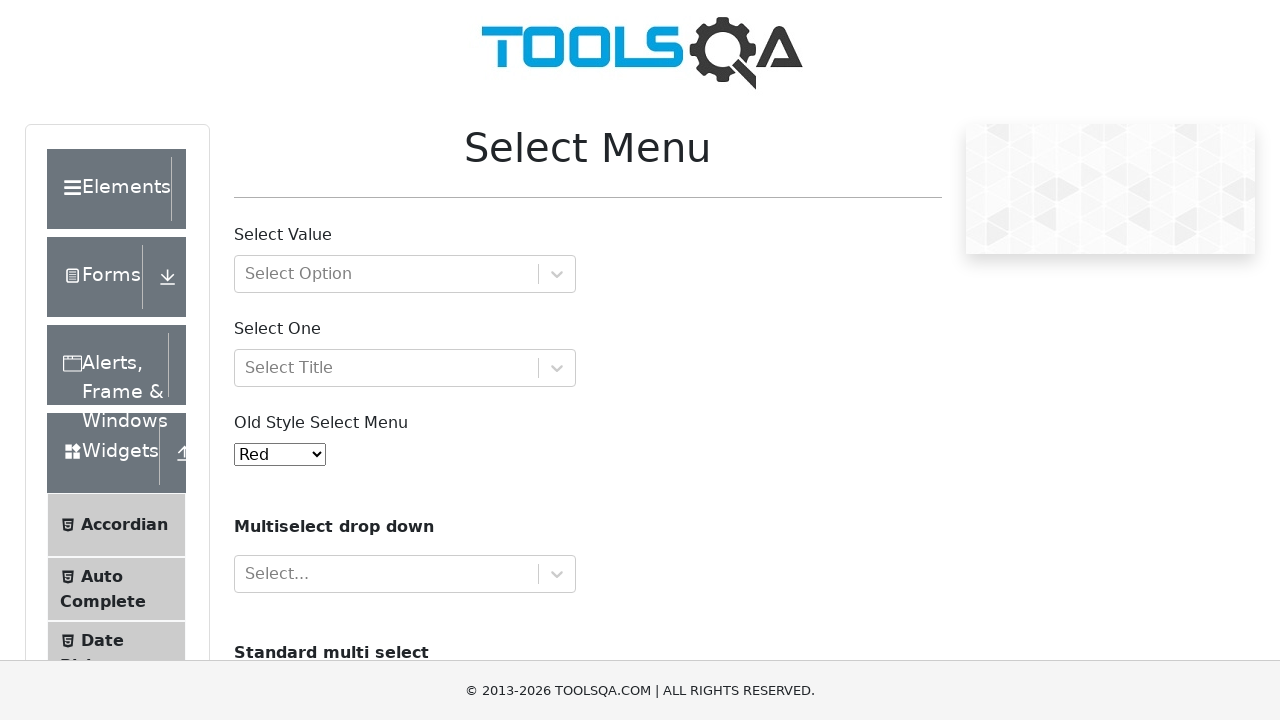

Old style dropdown element became visible
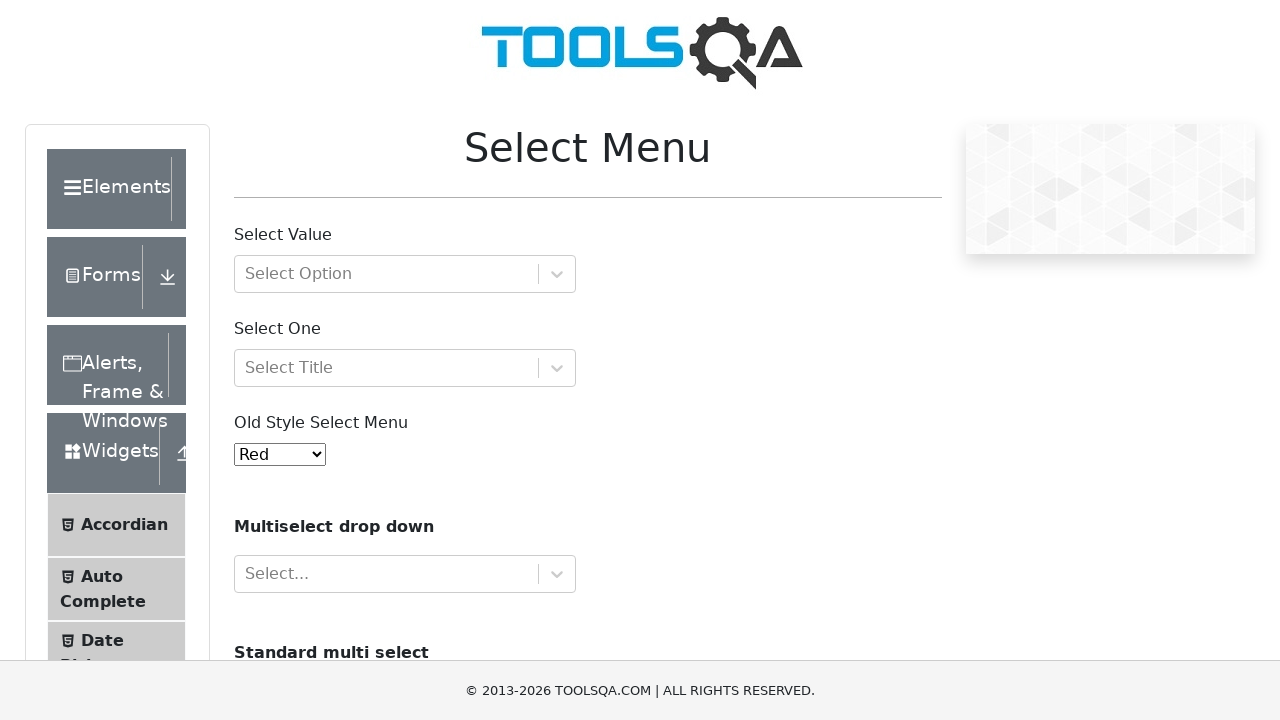

Clicked on the old style dropdown element at (280, 454) on #oldSelectMenu
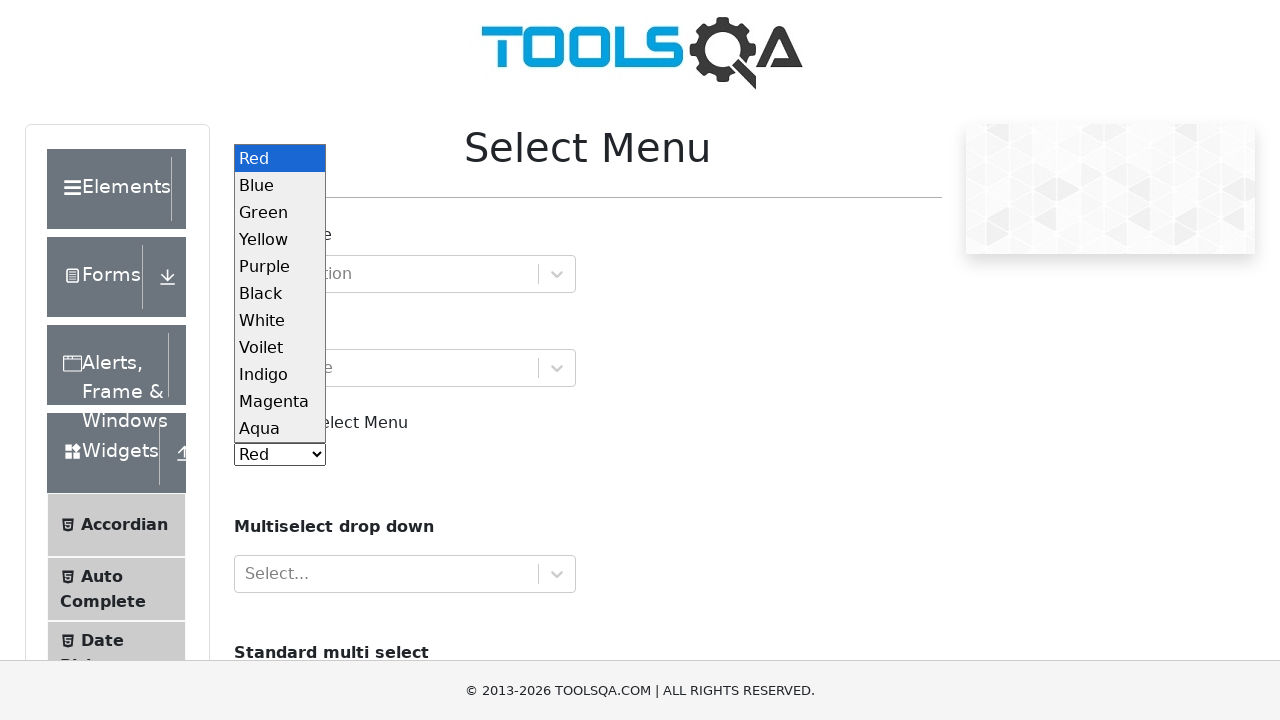

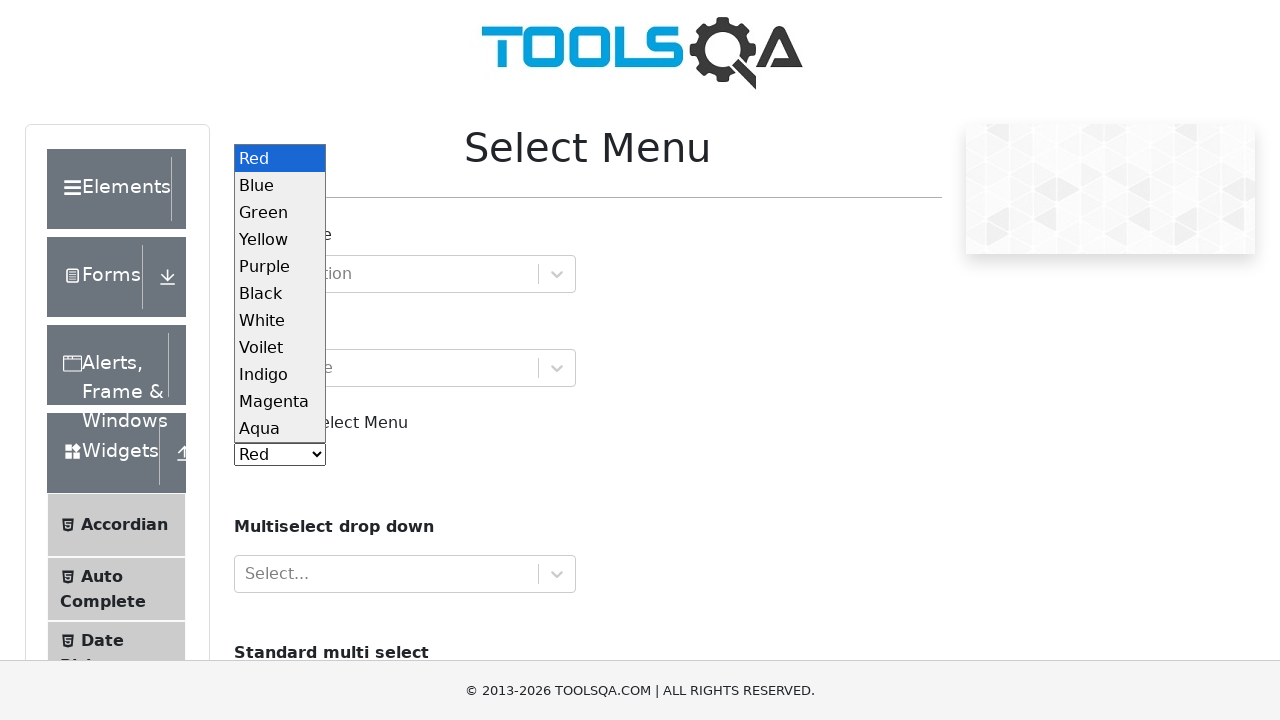